Tests an e-commerce checkout flow by searching for products, adding specific items to cart, and completing the purchase process

Starting URL: https://rahulshettyacademy.com/seleniumPractise/#/

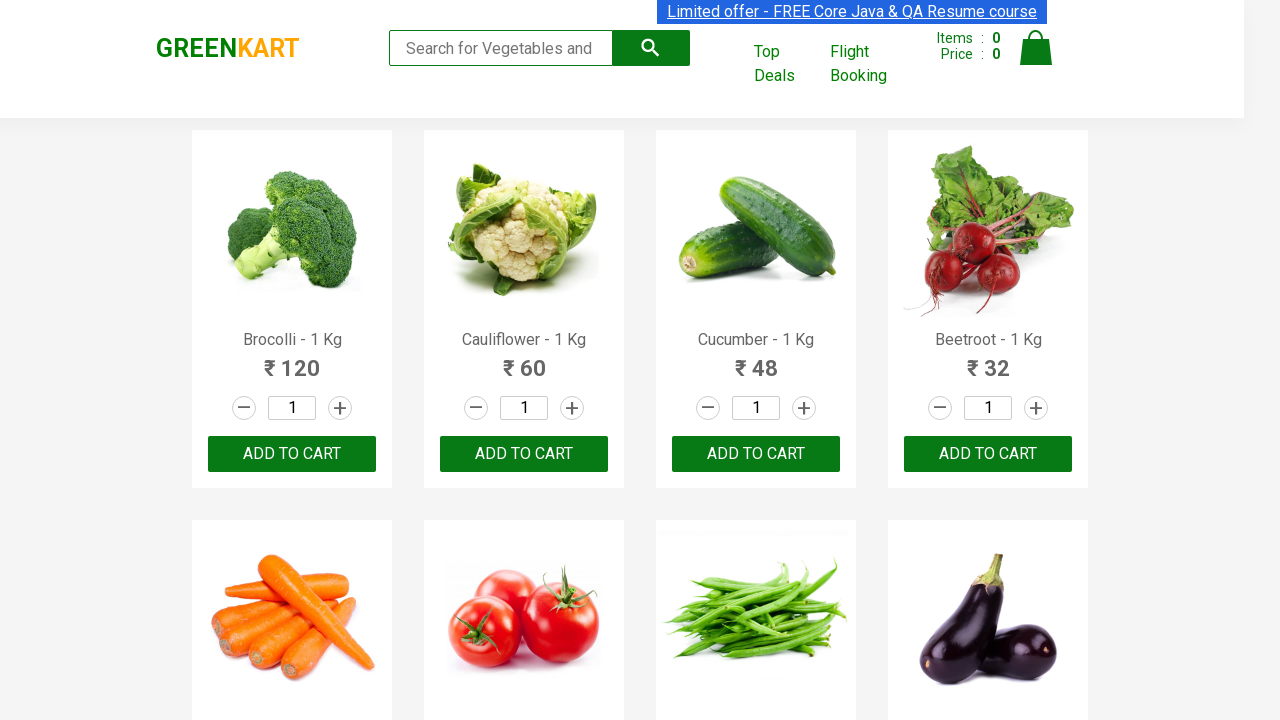

Filled search field with 'ca' to find products on .search-keyword
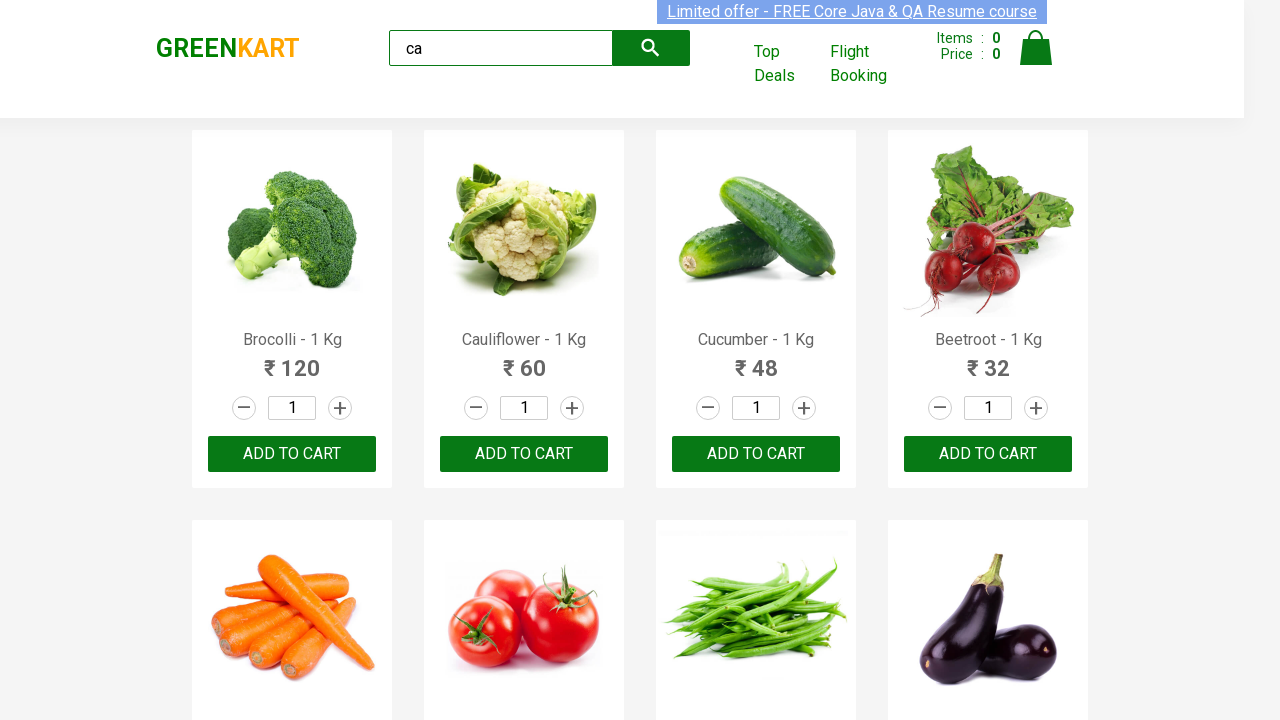

Waited for products to load
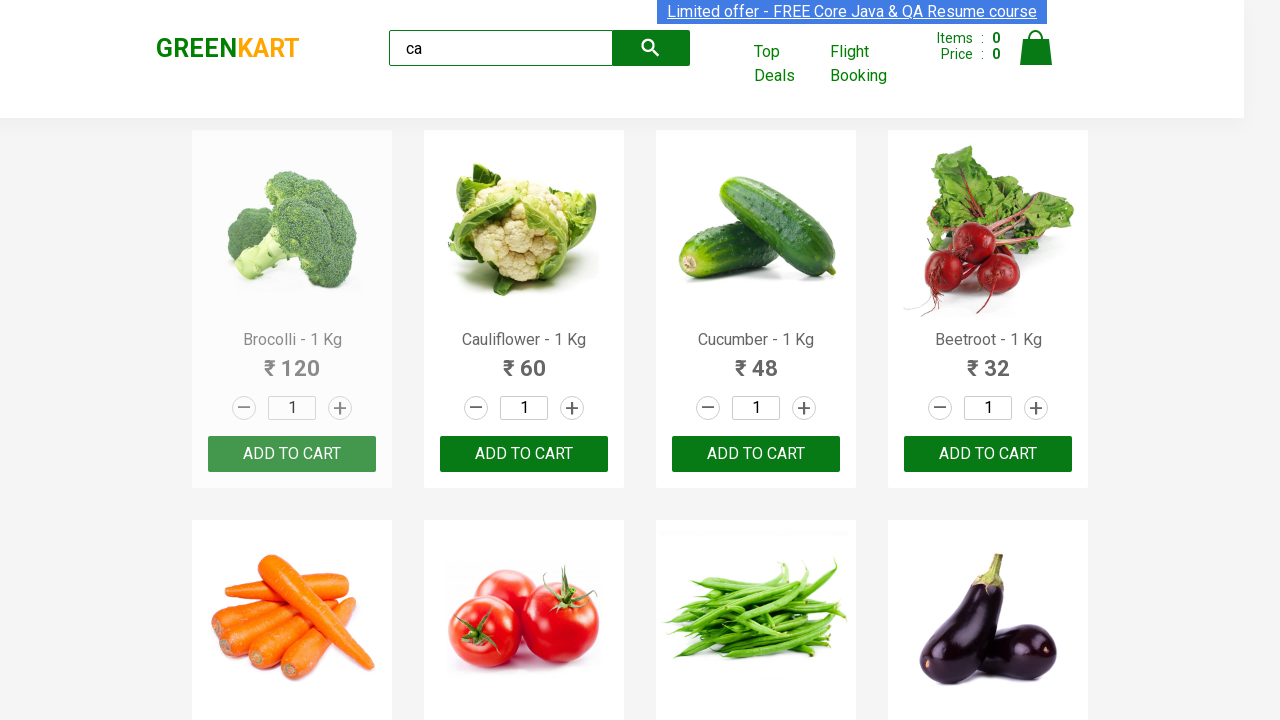

Retrieved all product elements from search results
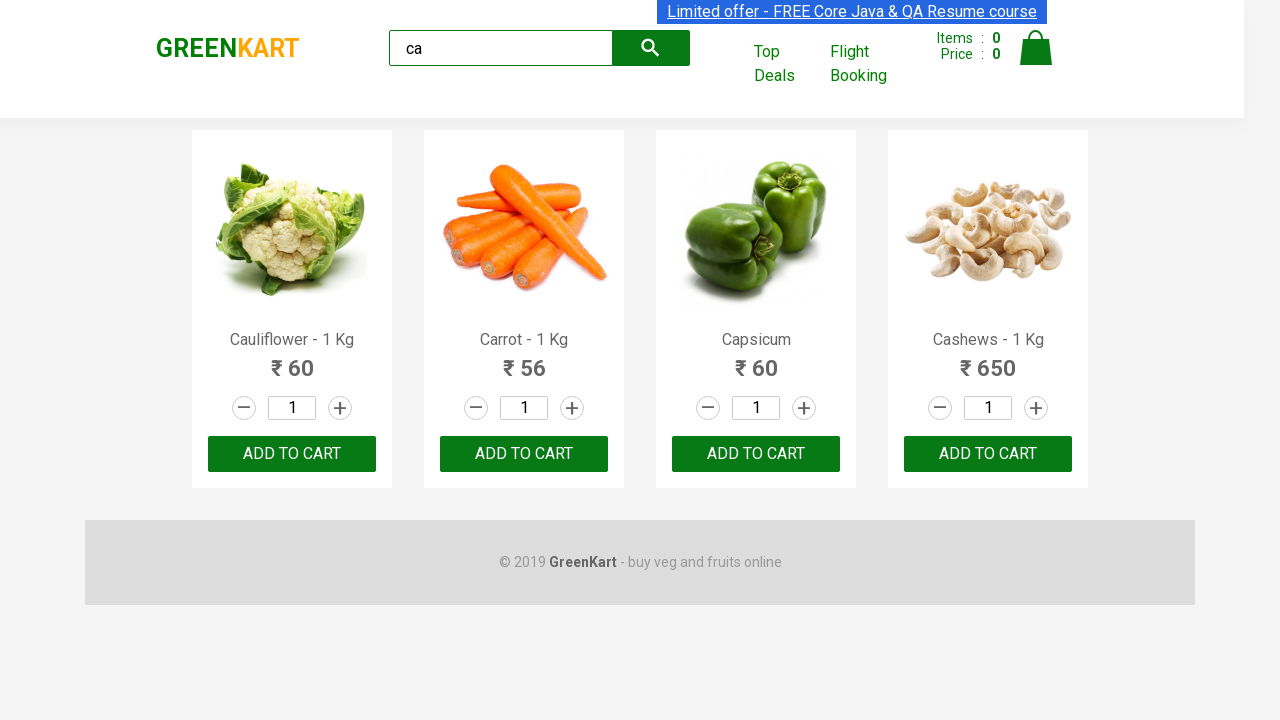

Found Cashews product and clicked 'Add to cart' button at (988, 454) on .products .product >> nth=3 >> button
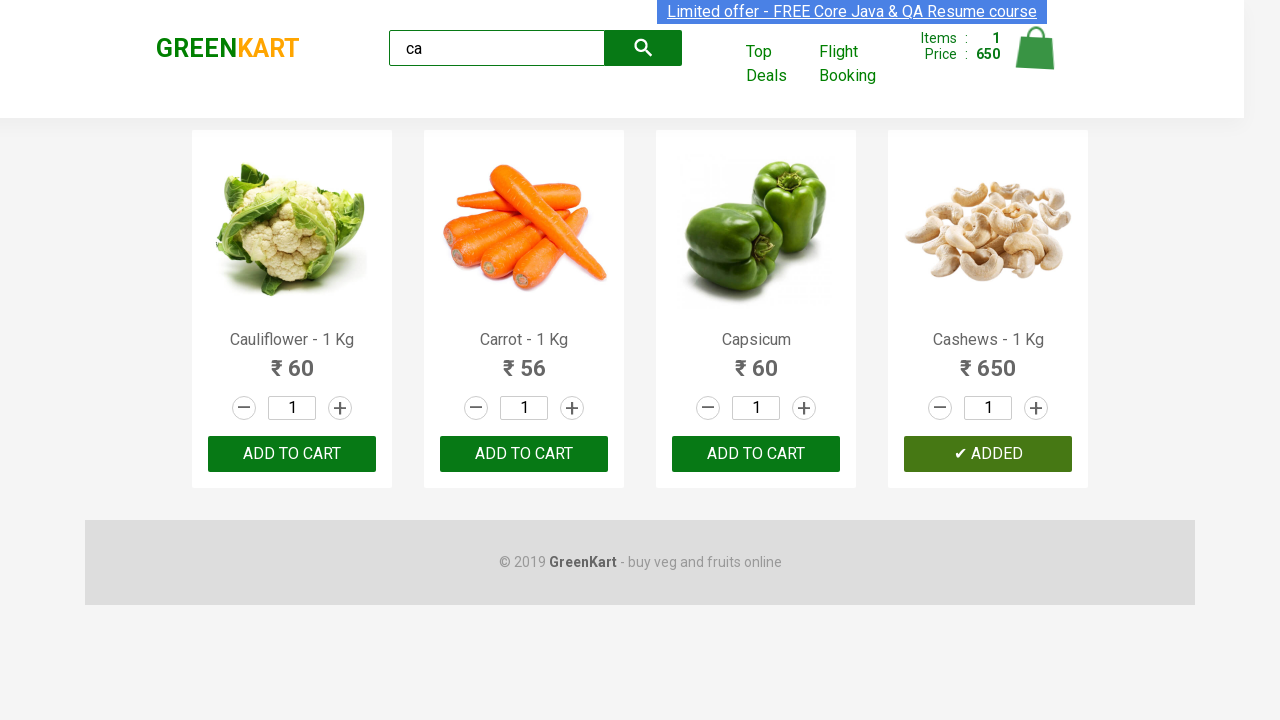

Clicked cart icon to view shopping cart at (1036, 59) on .cart-icon
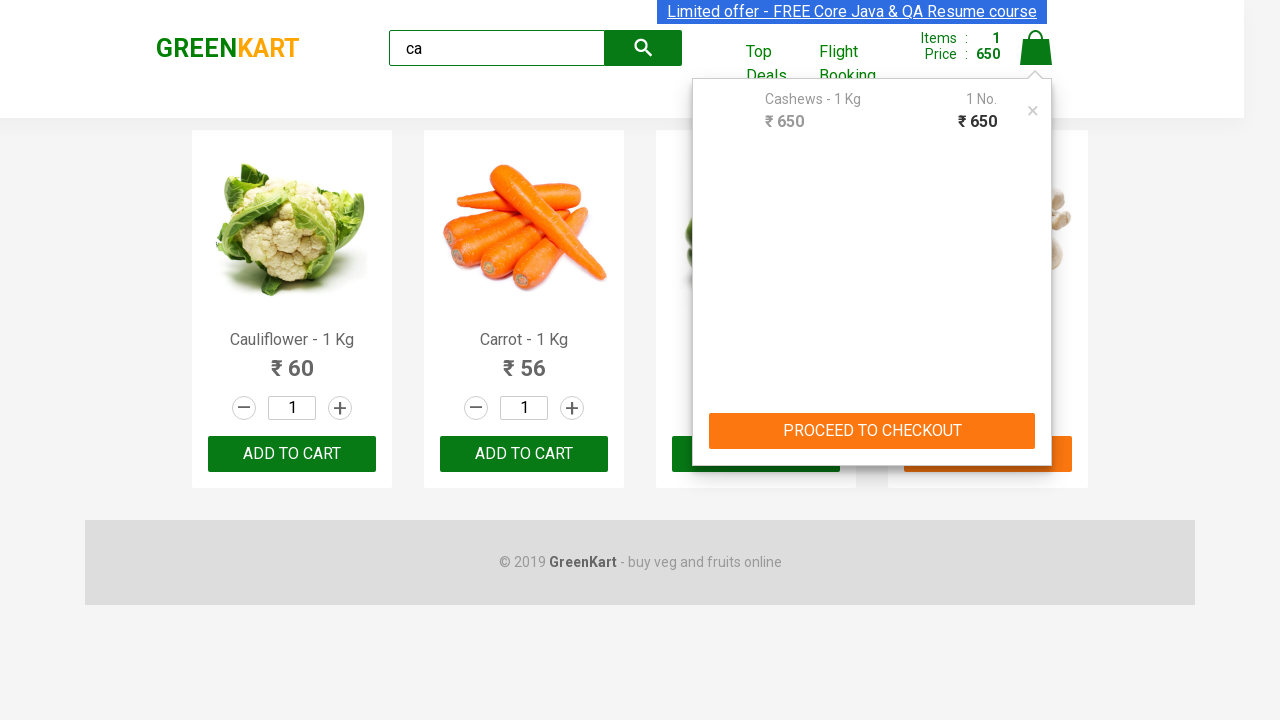

Clicked 'PROCEED TO CHECKOUT' button at (872, 431) on text=PROCEED TO CHECKOUT
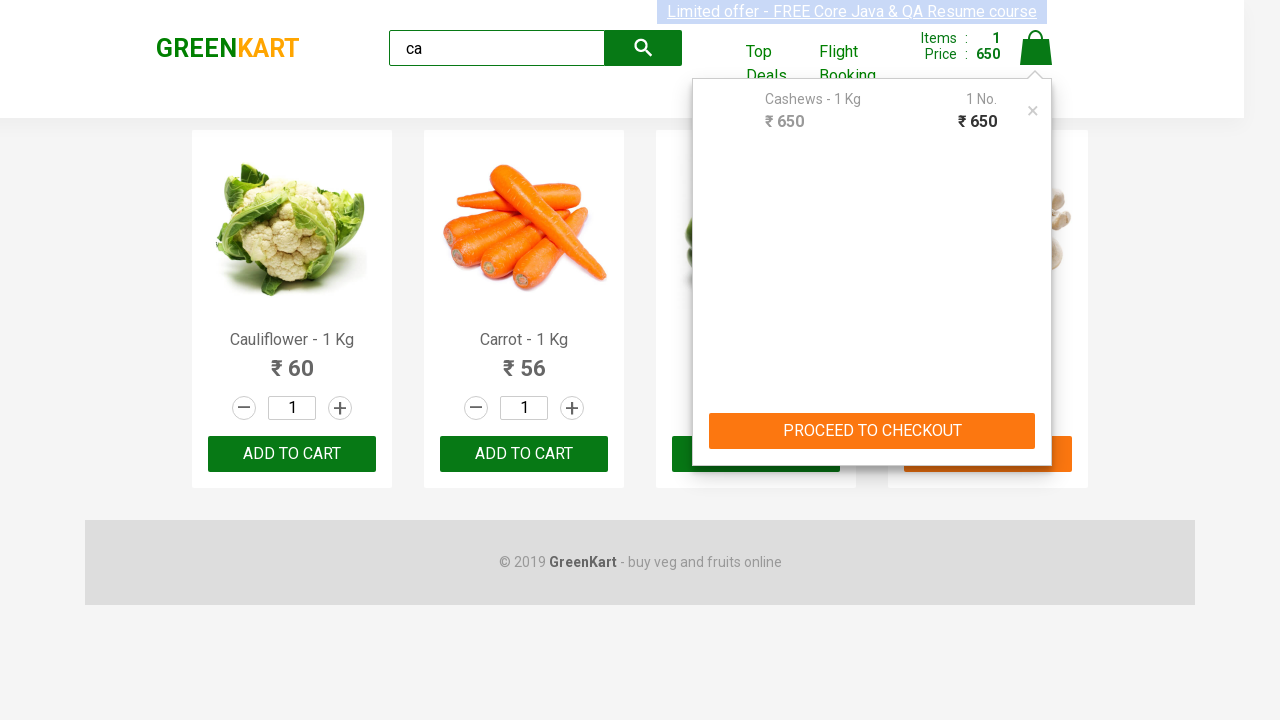

Clicked 'Place Order' button at (1036, 420) on text=Place Order
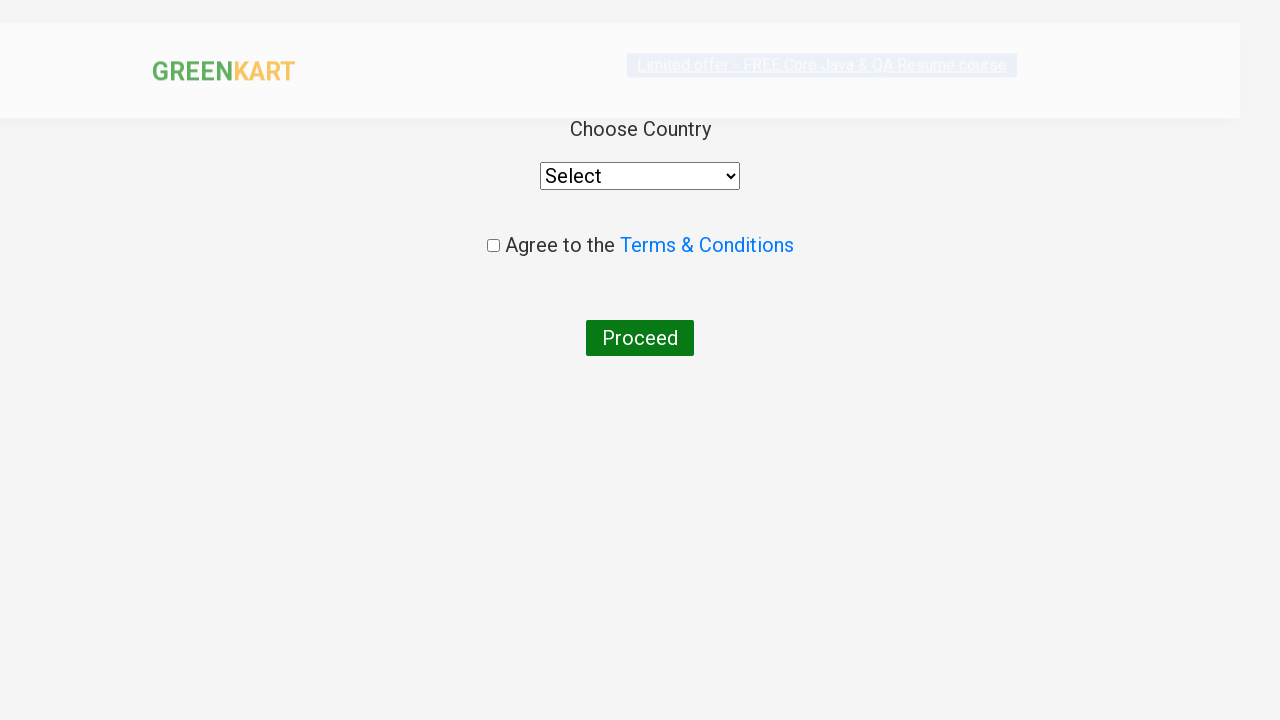

Selected 'Hungary' from country dropdown on select
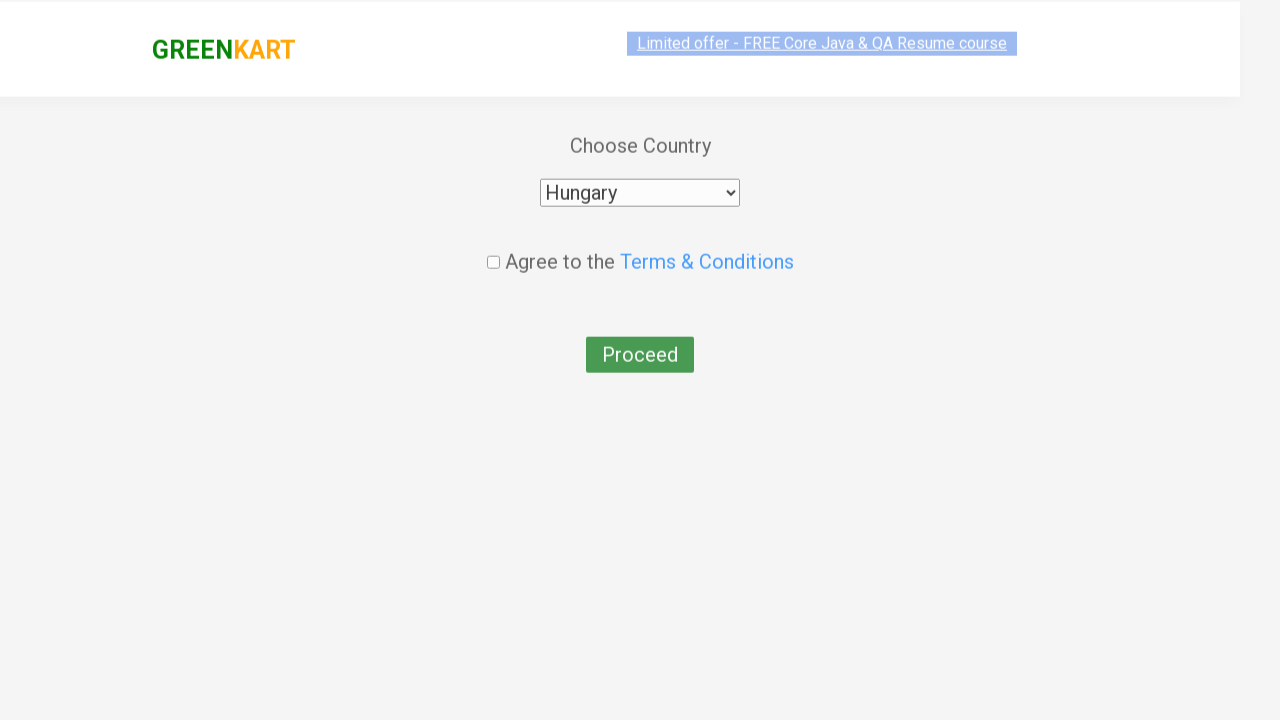

Checked the agreement checkbox at (493, 246) on .chkAgree
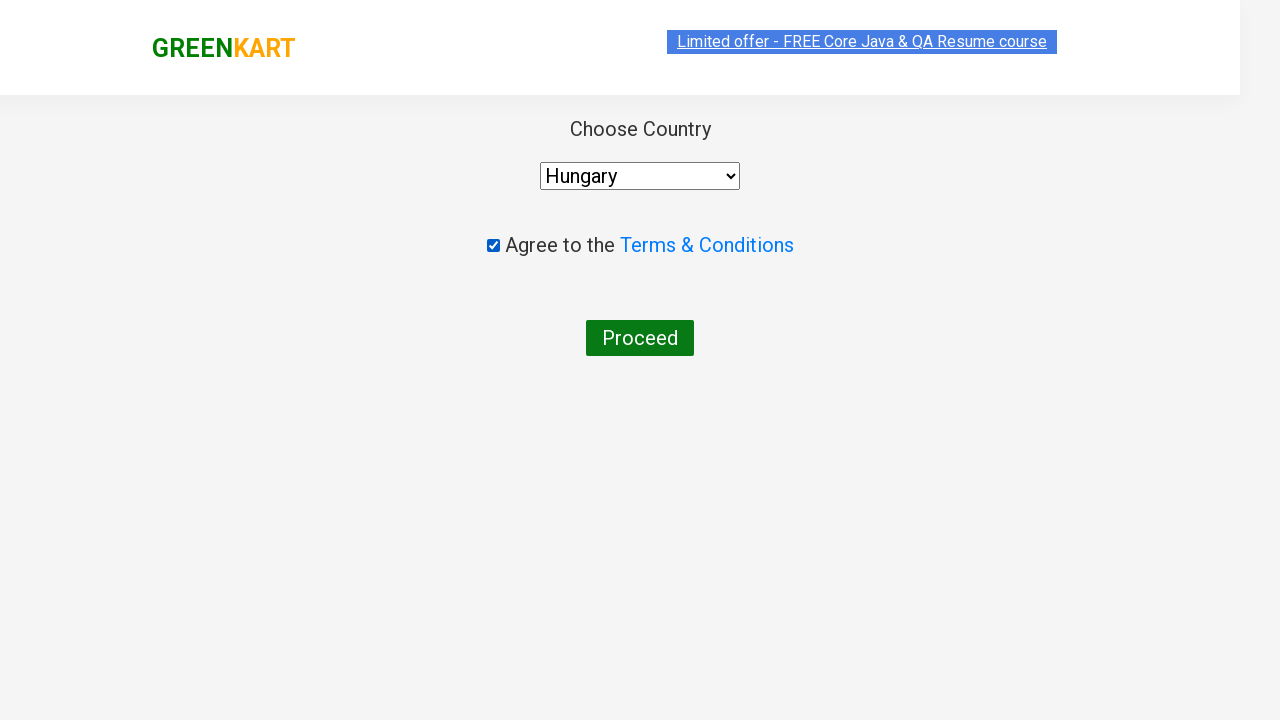

Clicked final button to complete order at (640, 338) on button
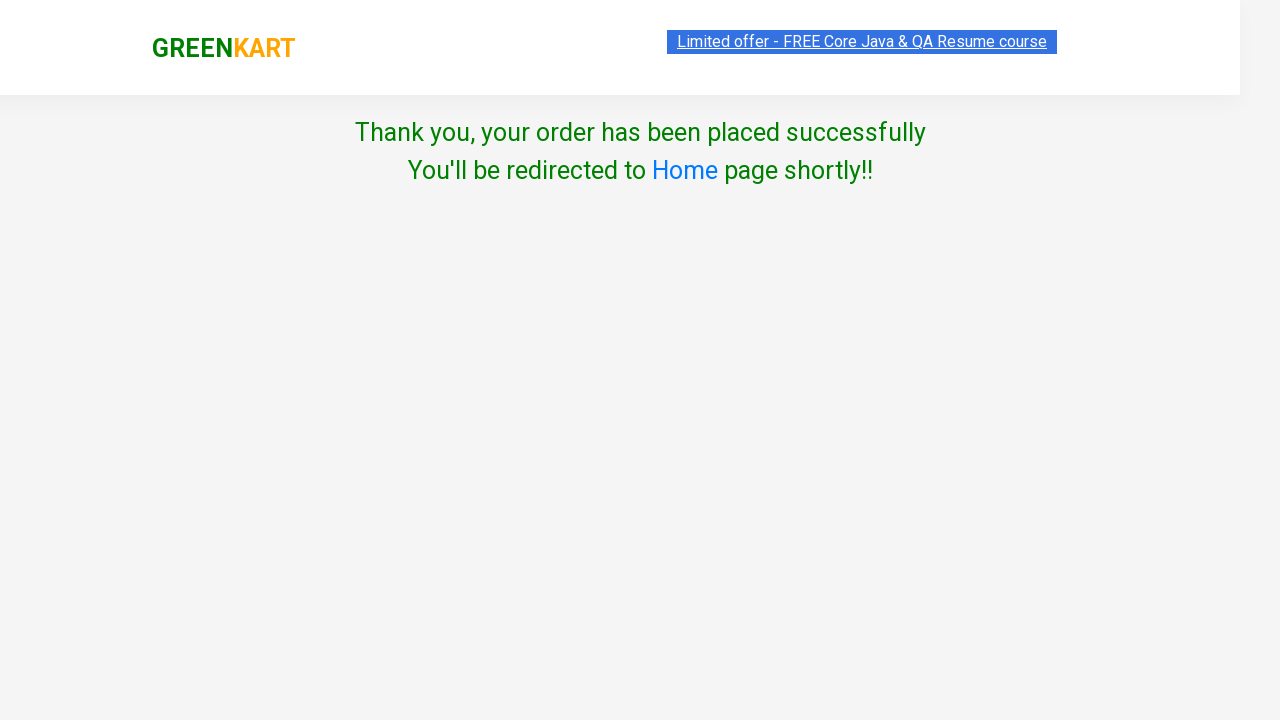

Waited for order confirmation message 'Thank you' to appear
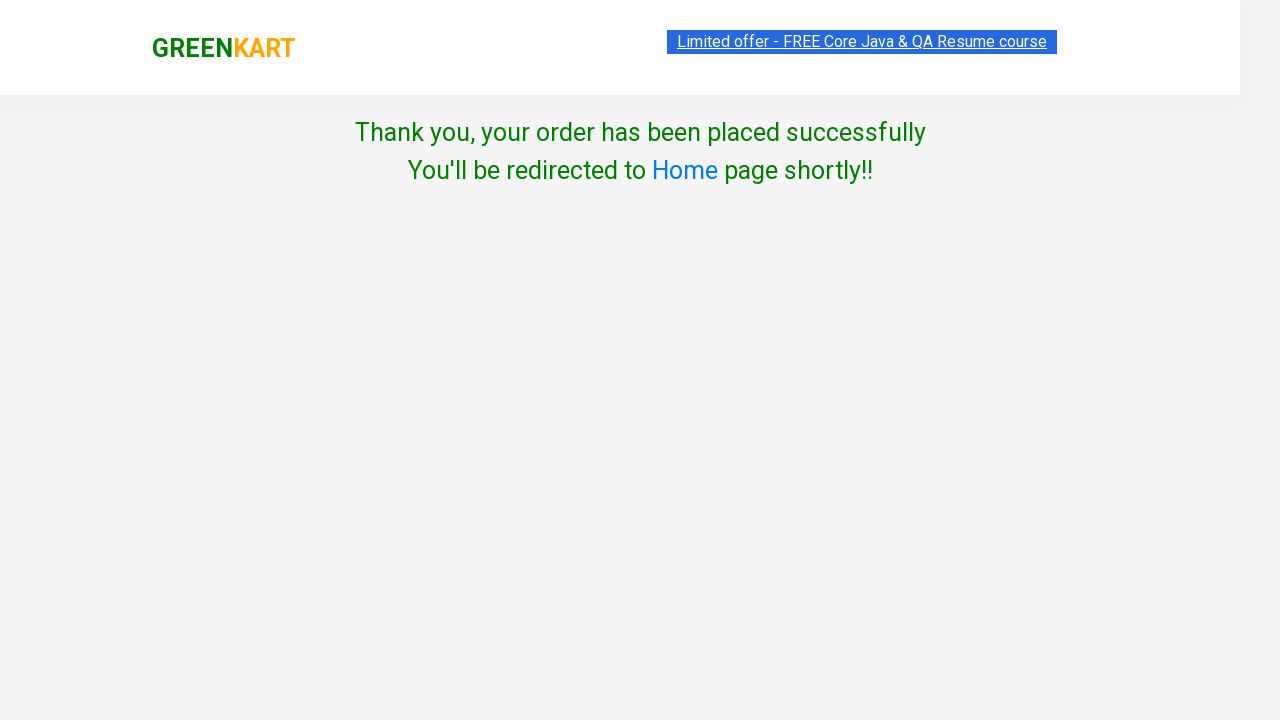

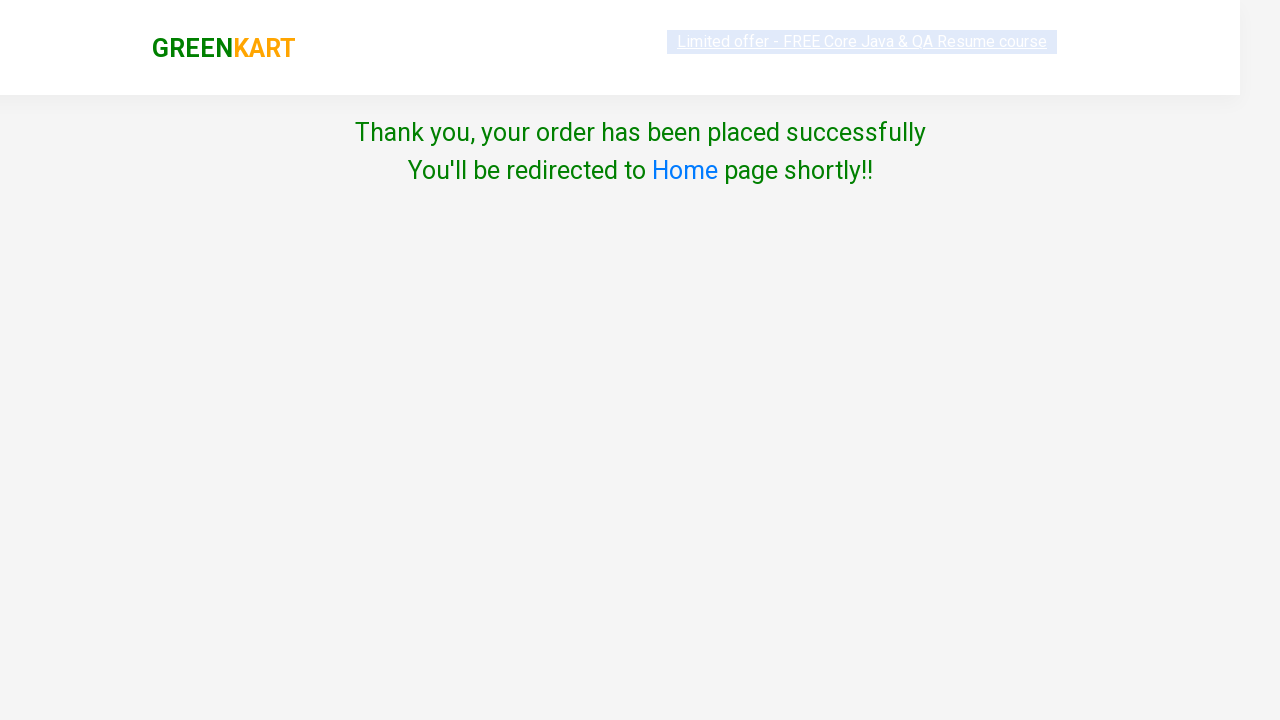